Tests window handling functionality by opening new windows, counting them, and closing child windows while keeping the main window open

Starting URL: https://www.leafground.com/window.xhtml

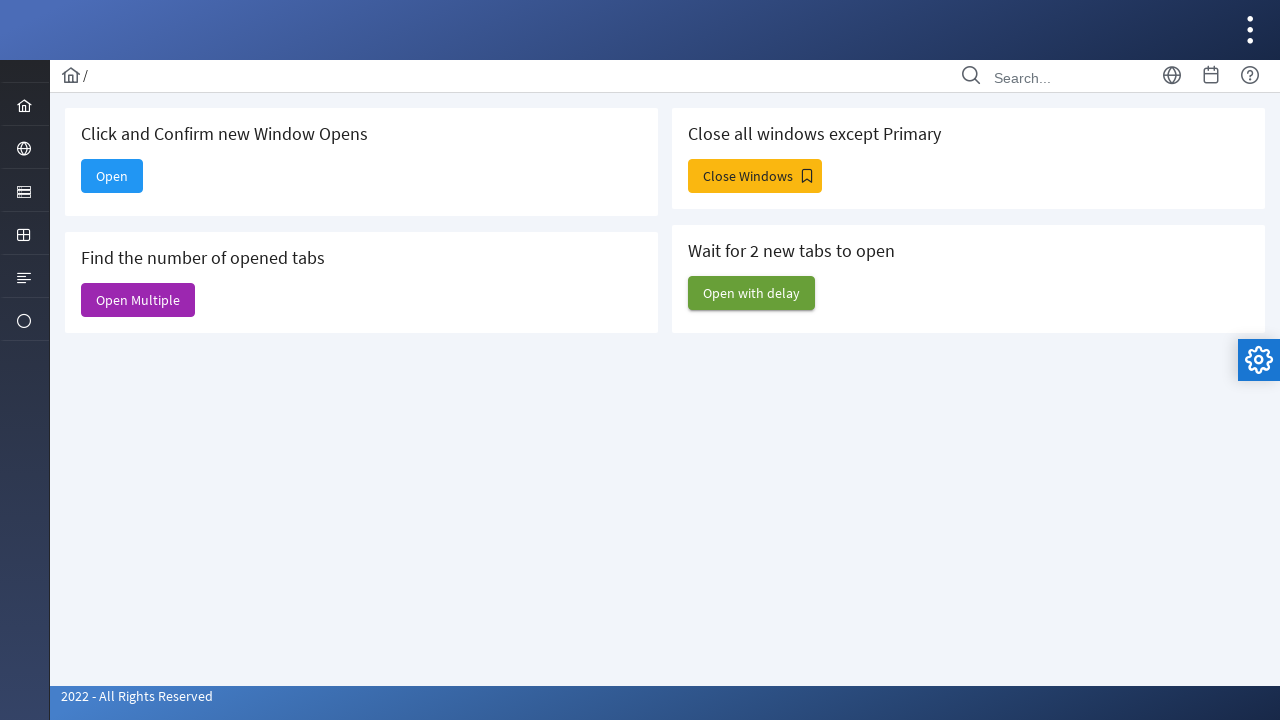

Clicked button to open new window at (112, 176) on button[name='j_idt88:new']
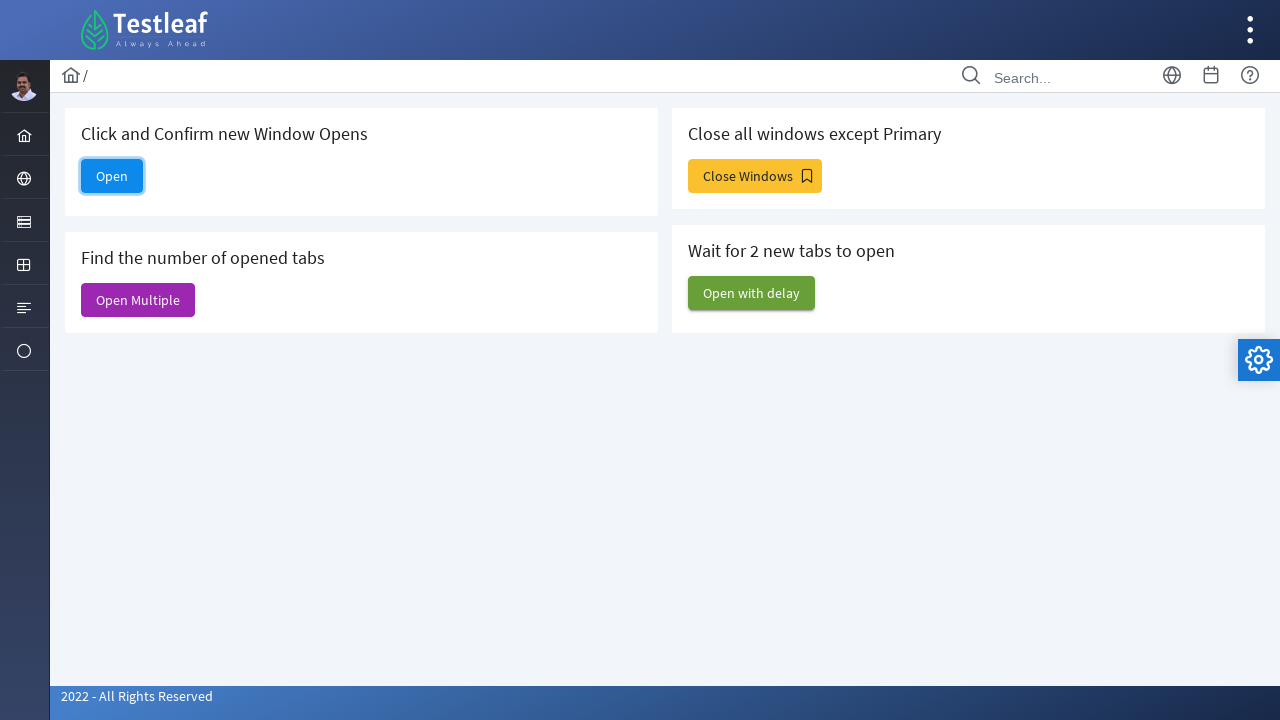

Waited 1 second for new window to open
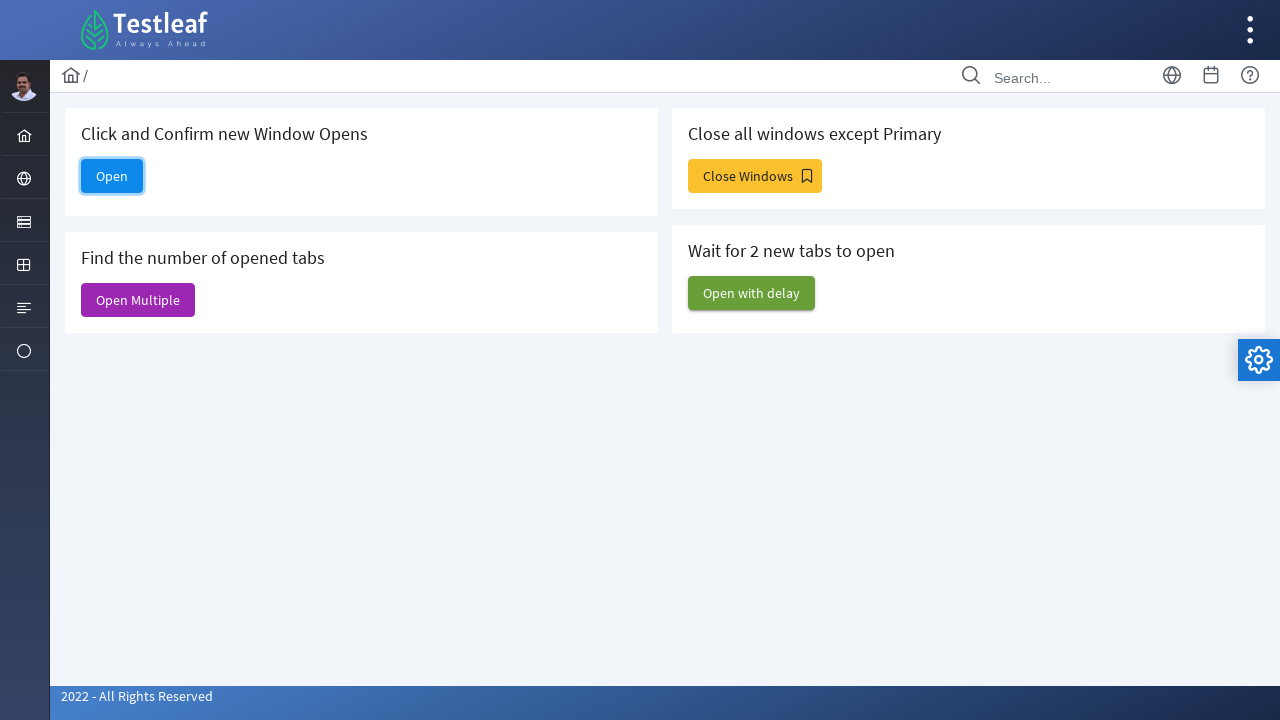

Retrieved all open windows/pages from context
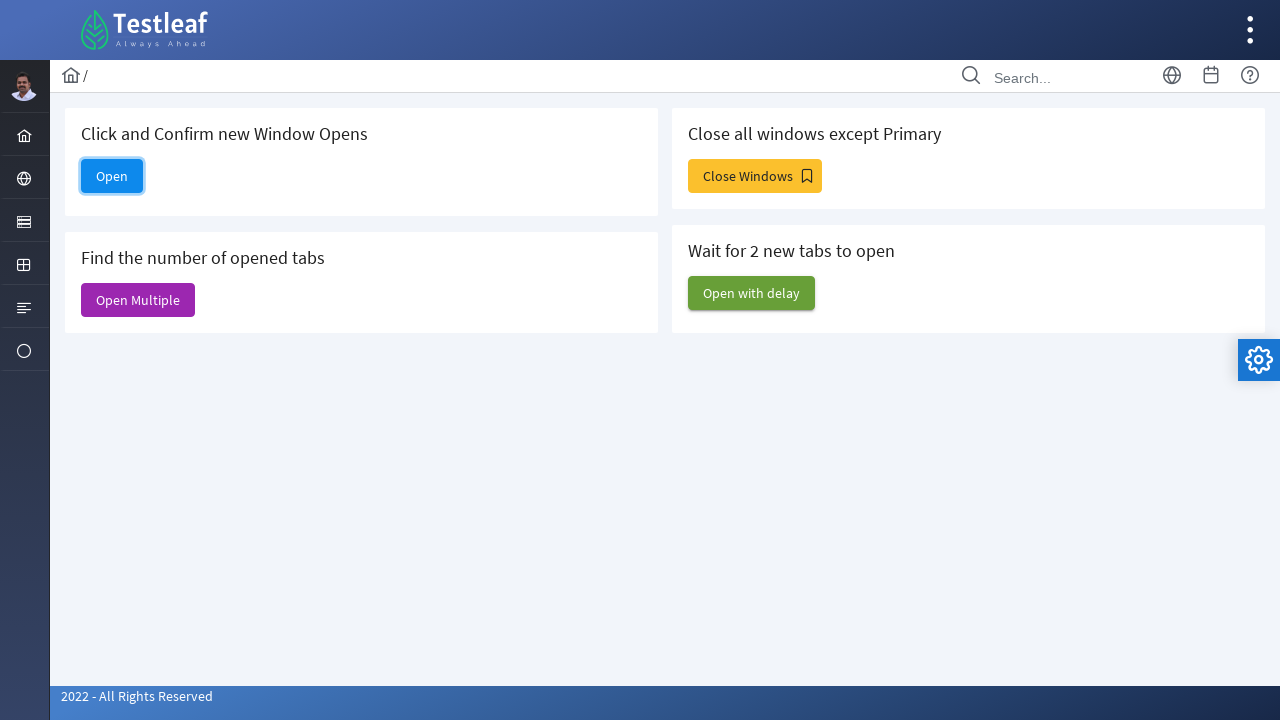

Identified new window as the last page in context
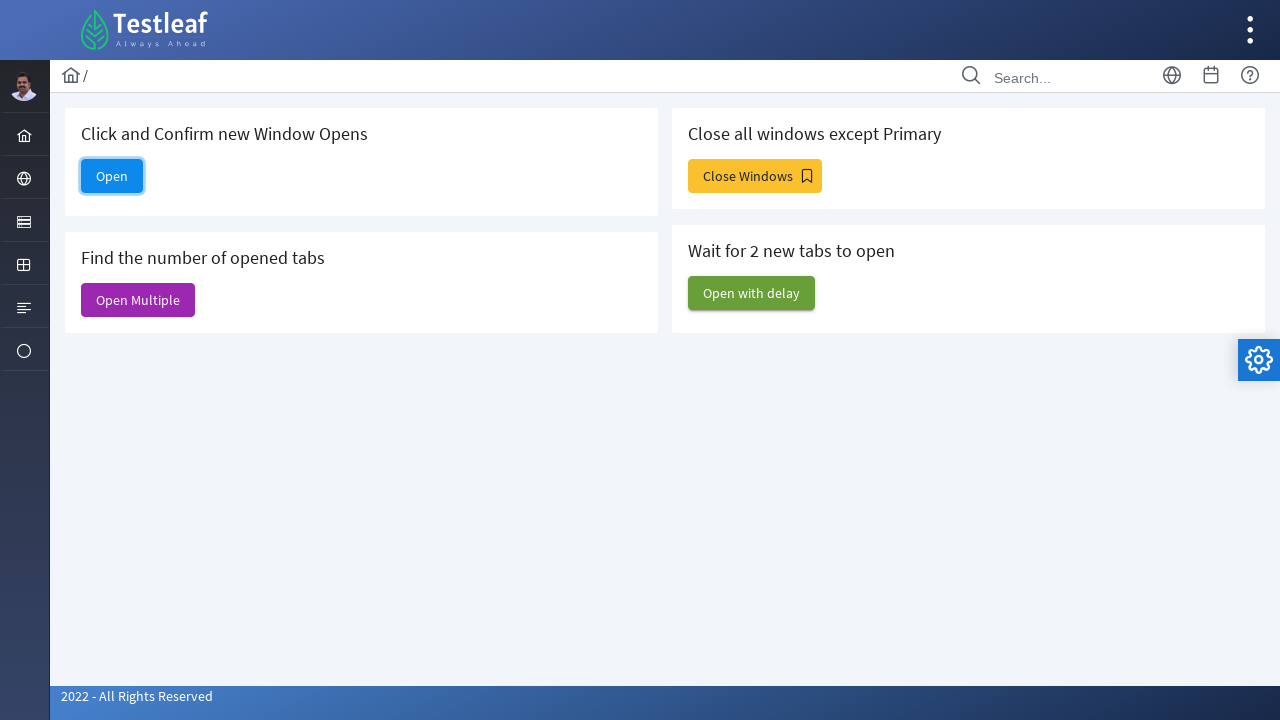

Retrieved new window title: Dashboard
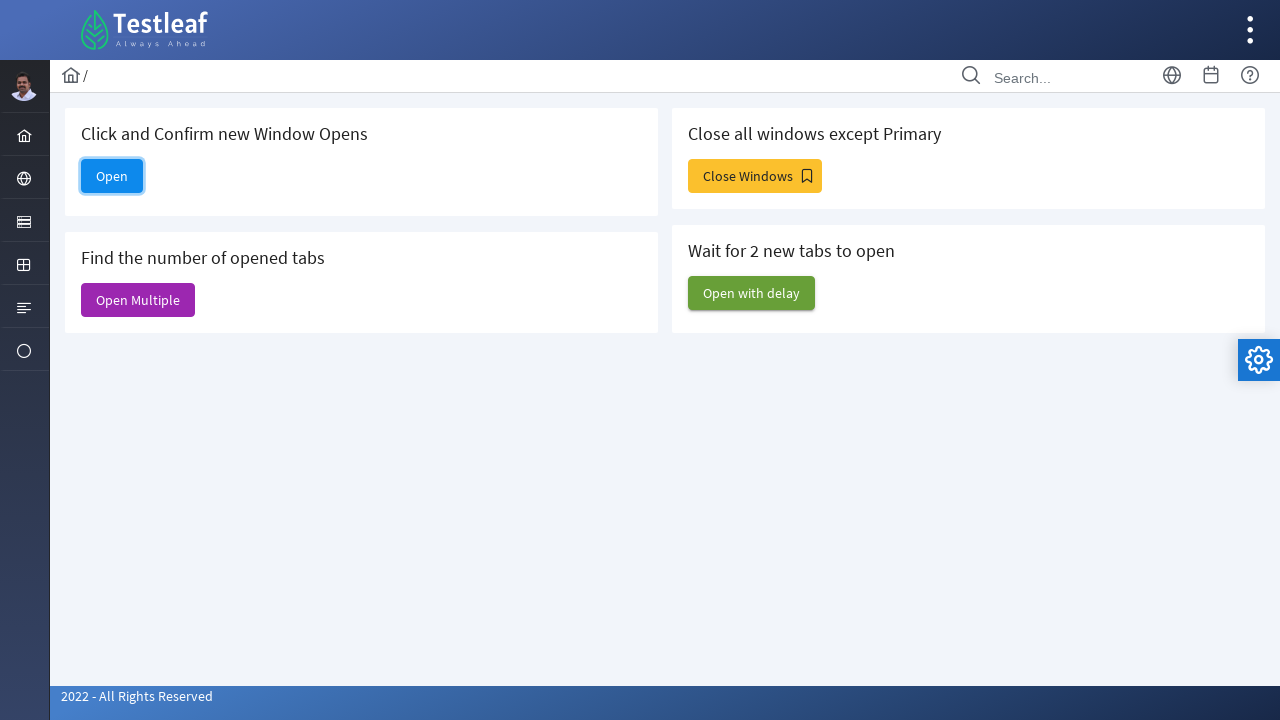

Verified new window contains 'Dashboard' in title
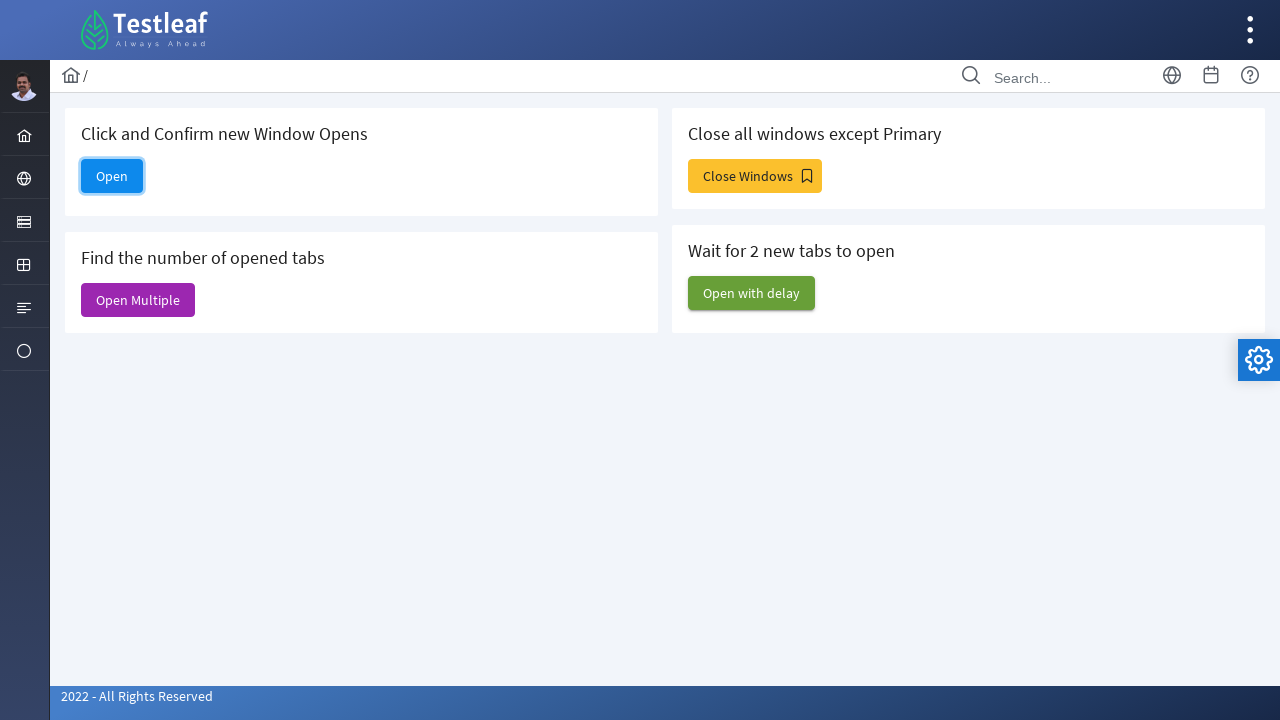

Closed the new window
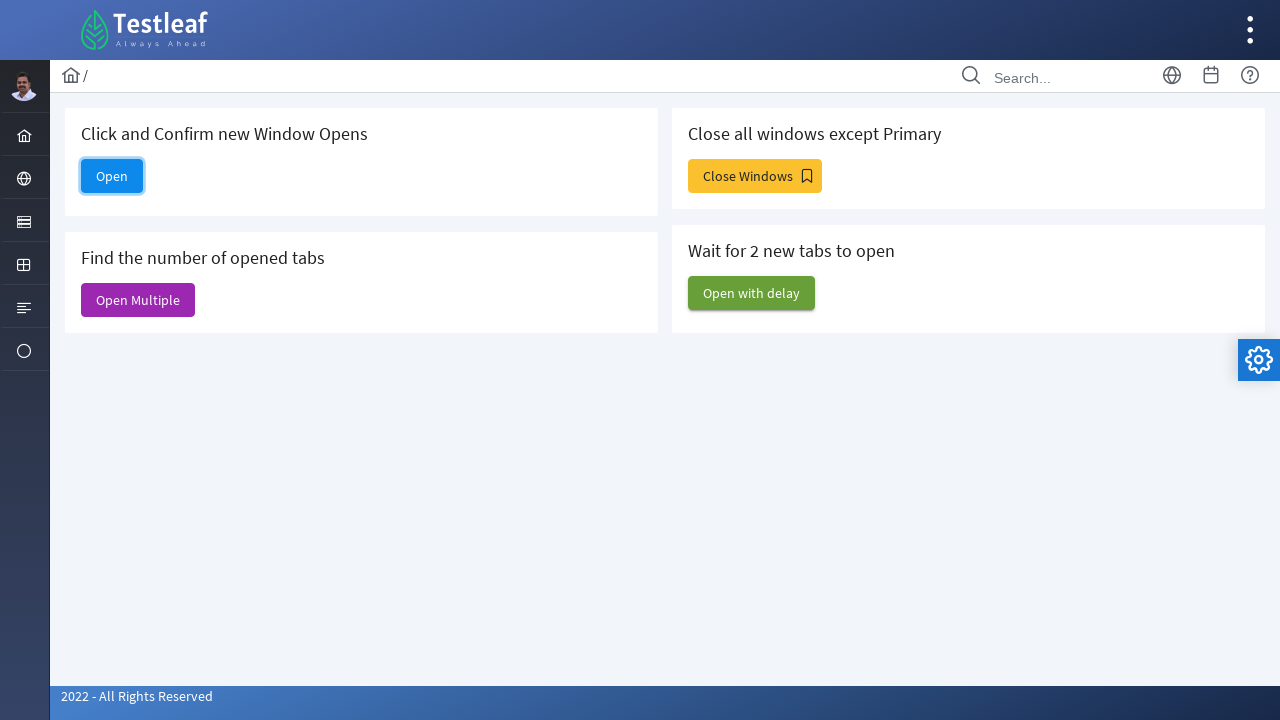

Clicked button to open multiple windows at (138, 300) on button[name='j_idt88:j_idt91']
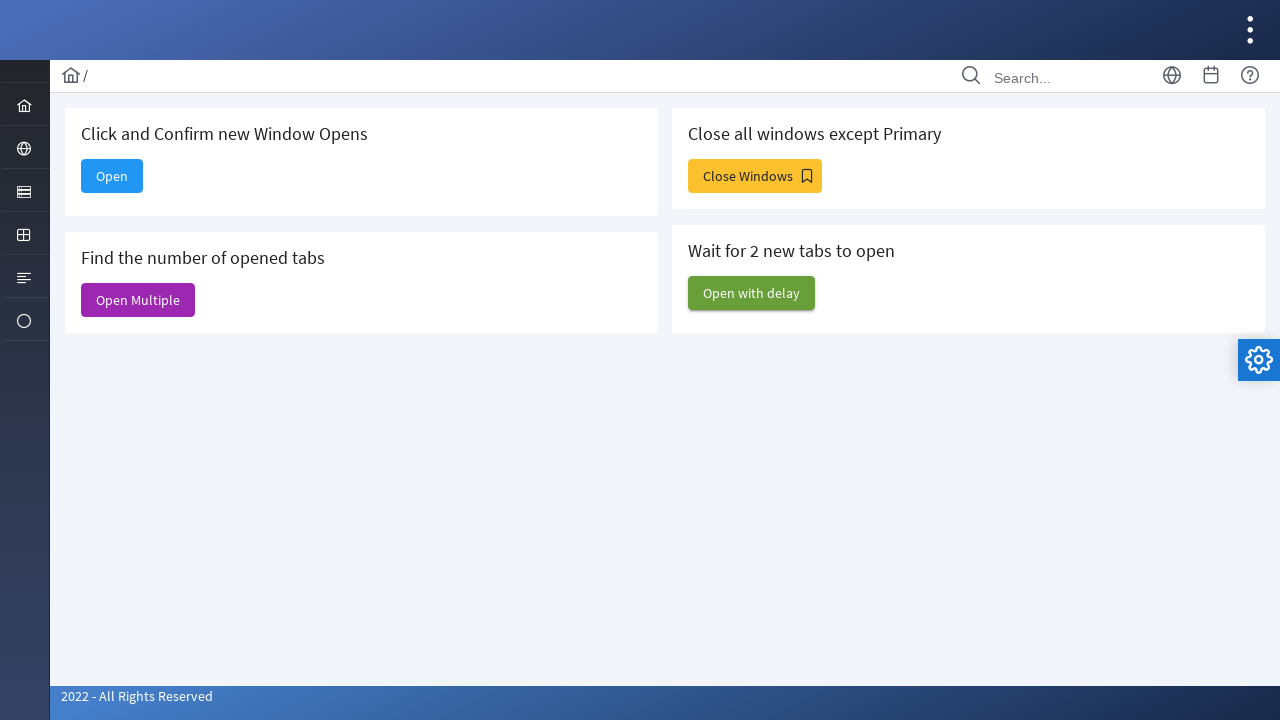

Waited 1 second for multiple windows to open
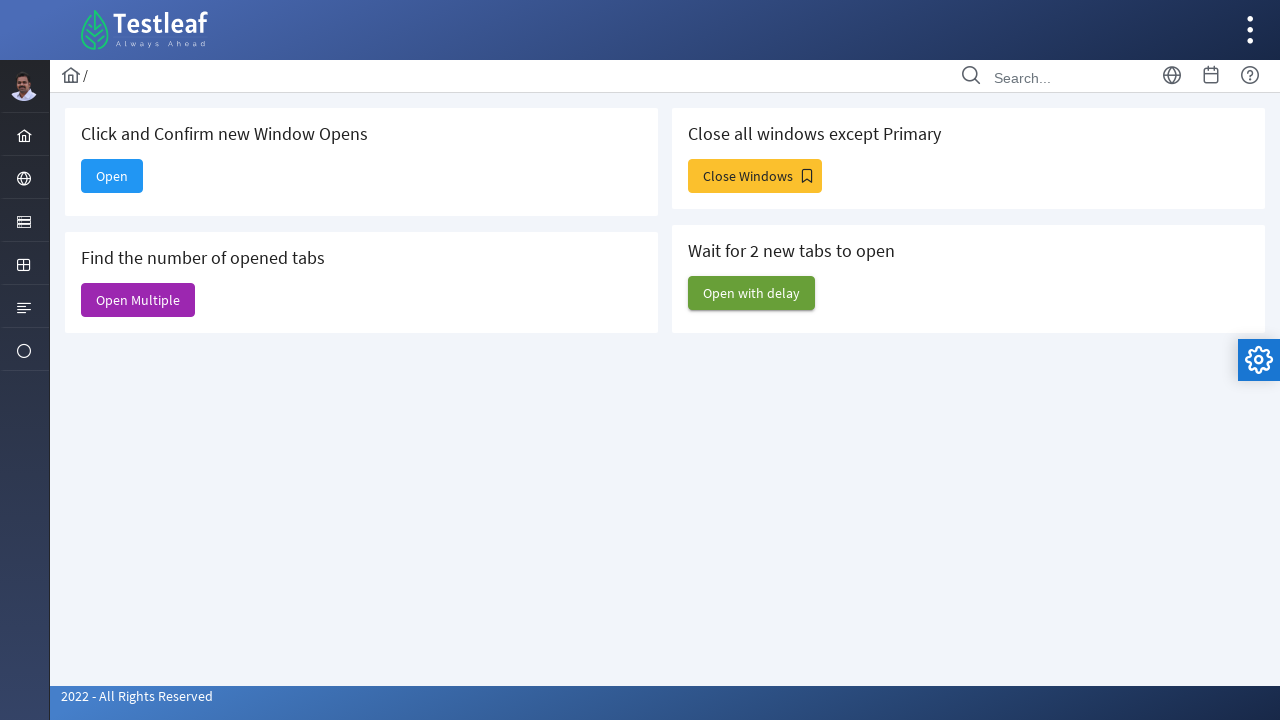

Retrieved all open windows/pages from context
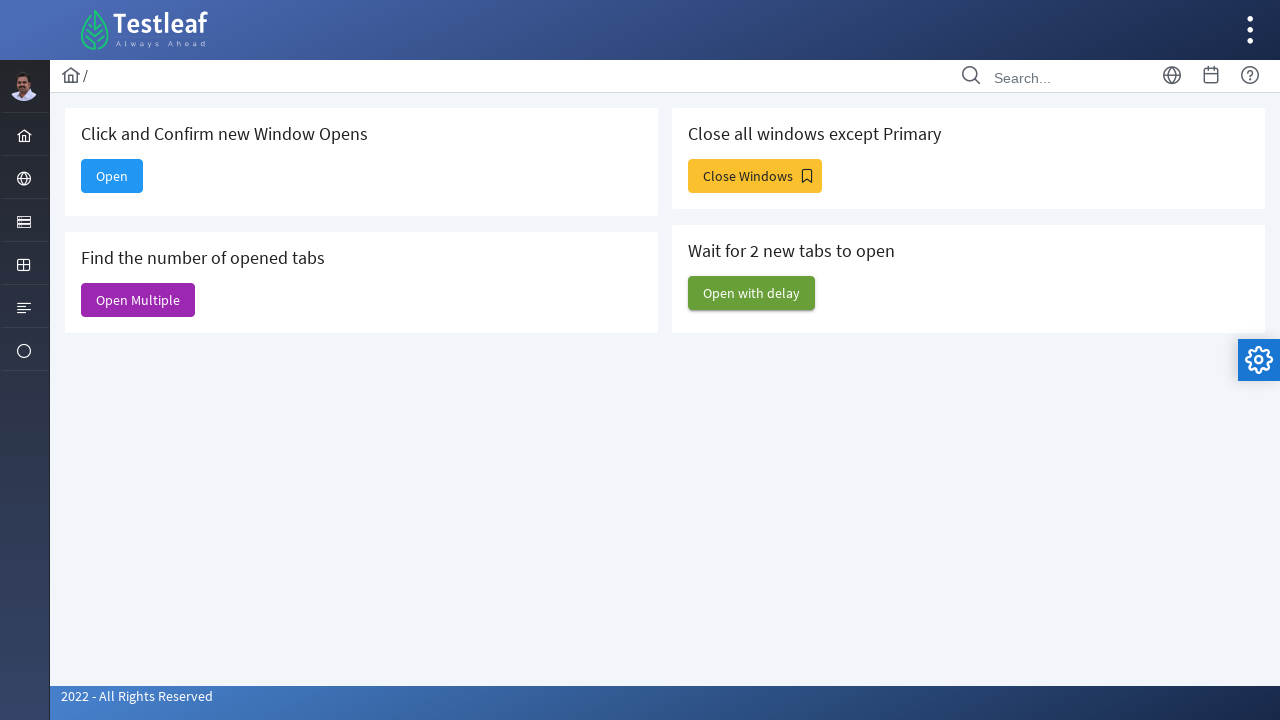

Counted total windows: 6
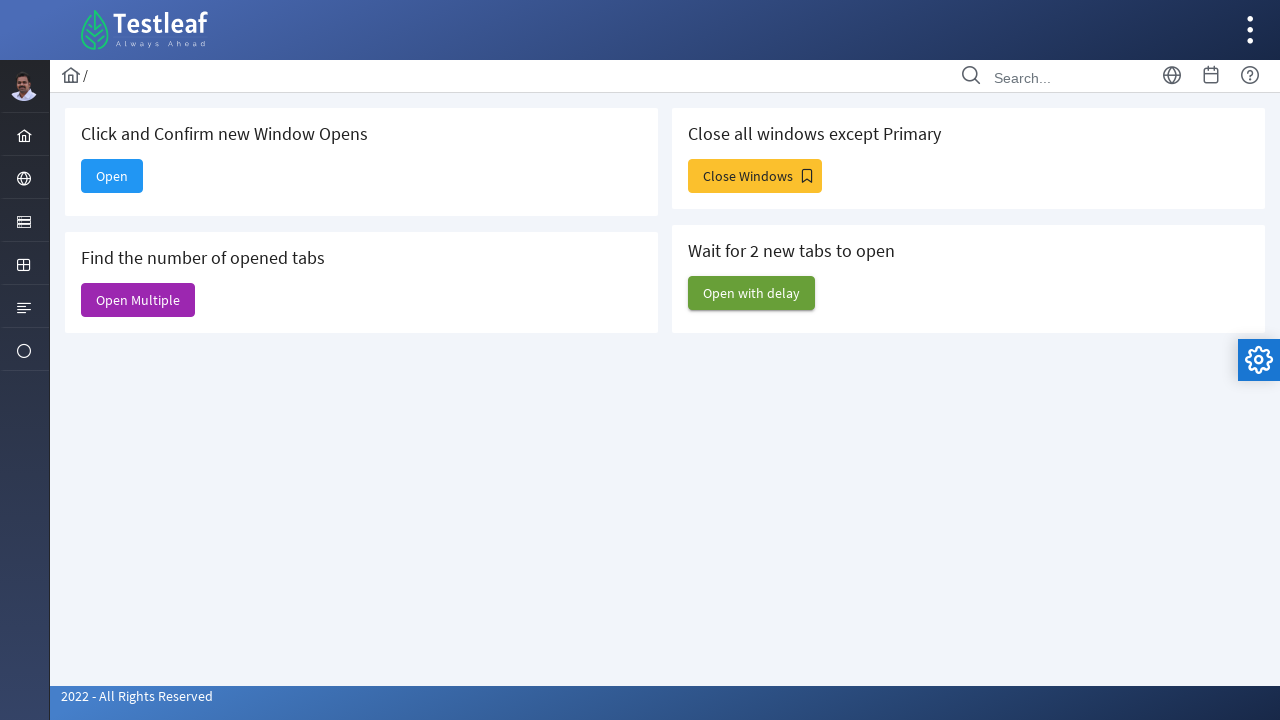

Closed a child window
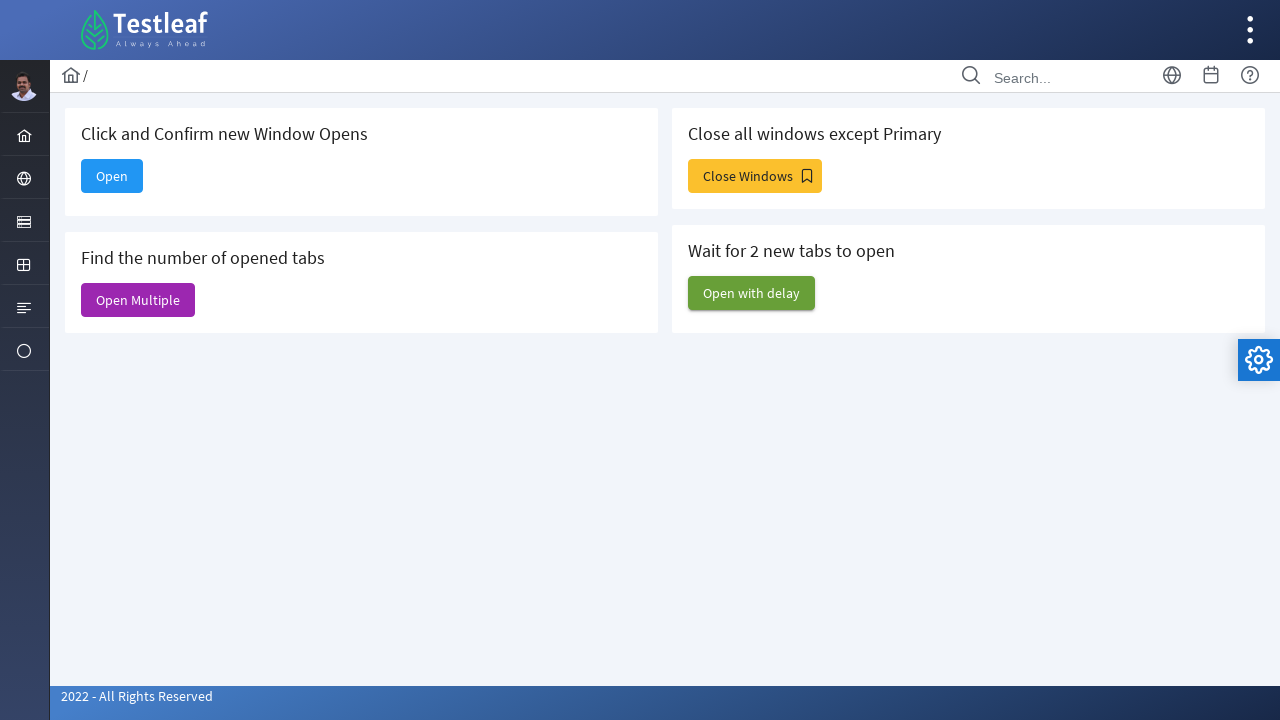

Closed a child window
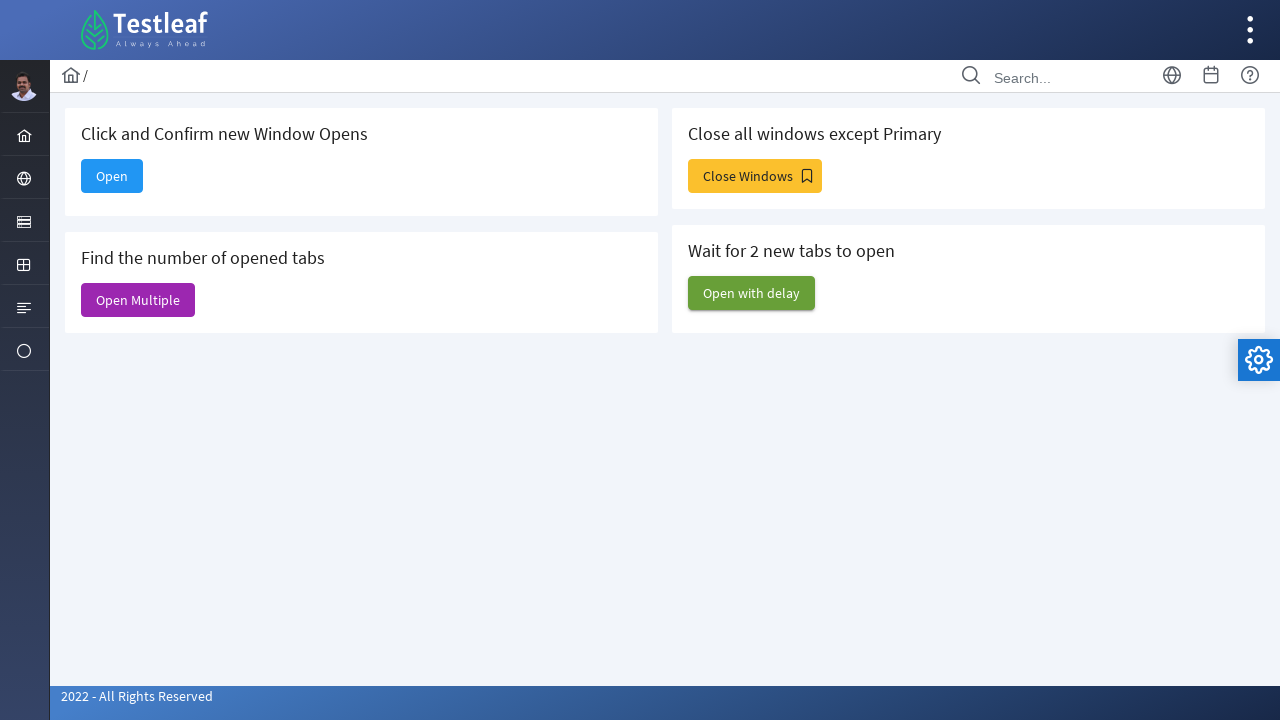

Closed a child window
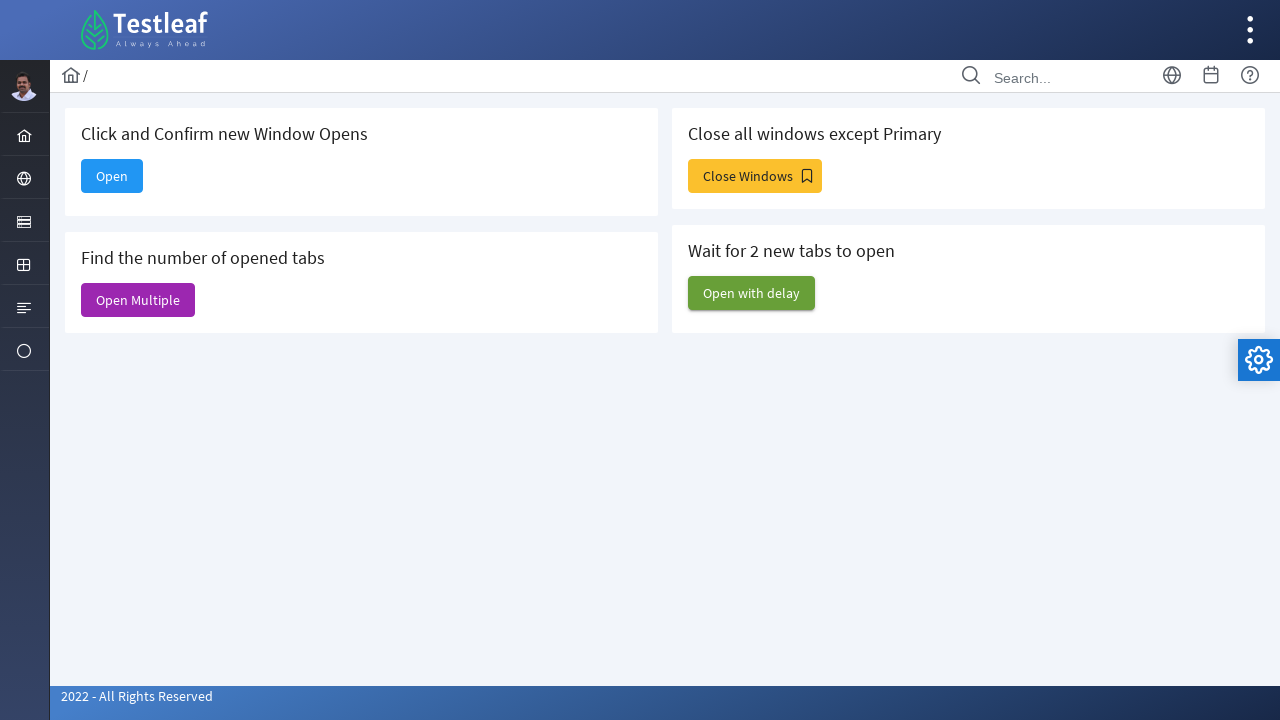

Closed a child window
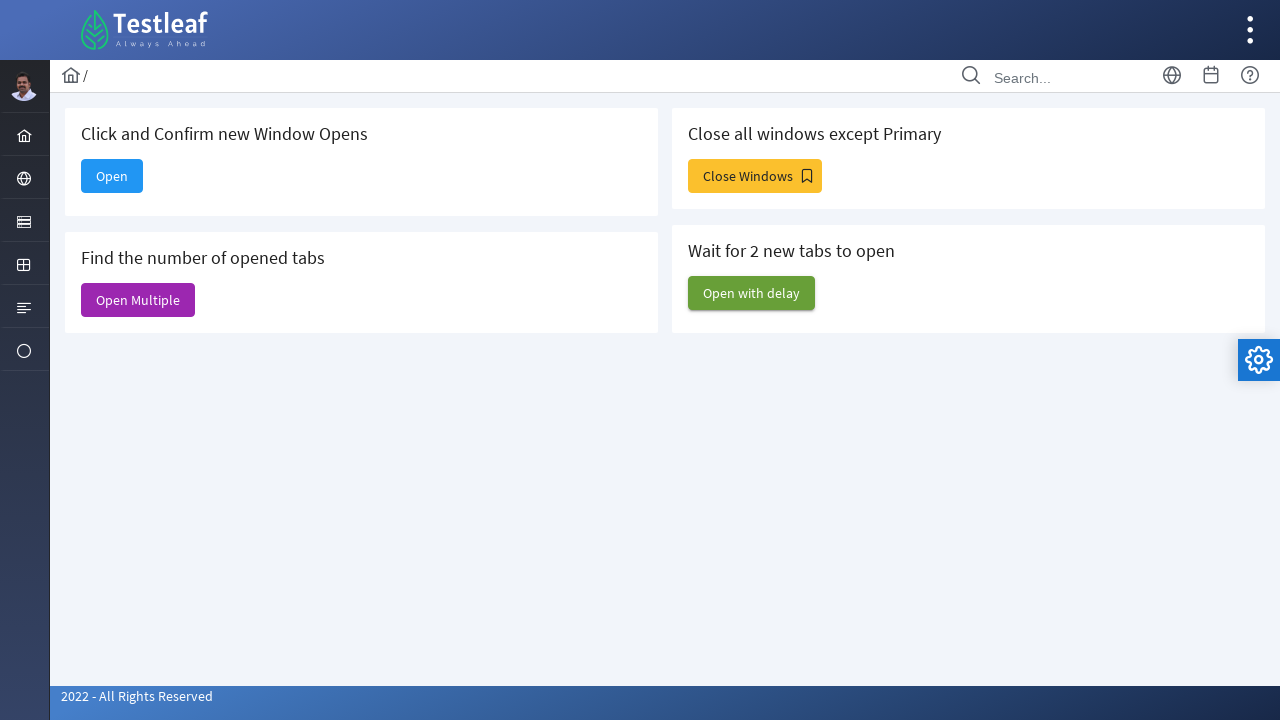

Closed a child window
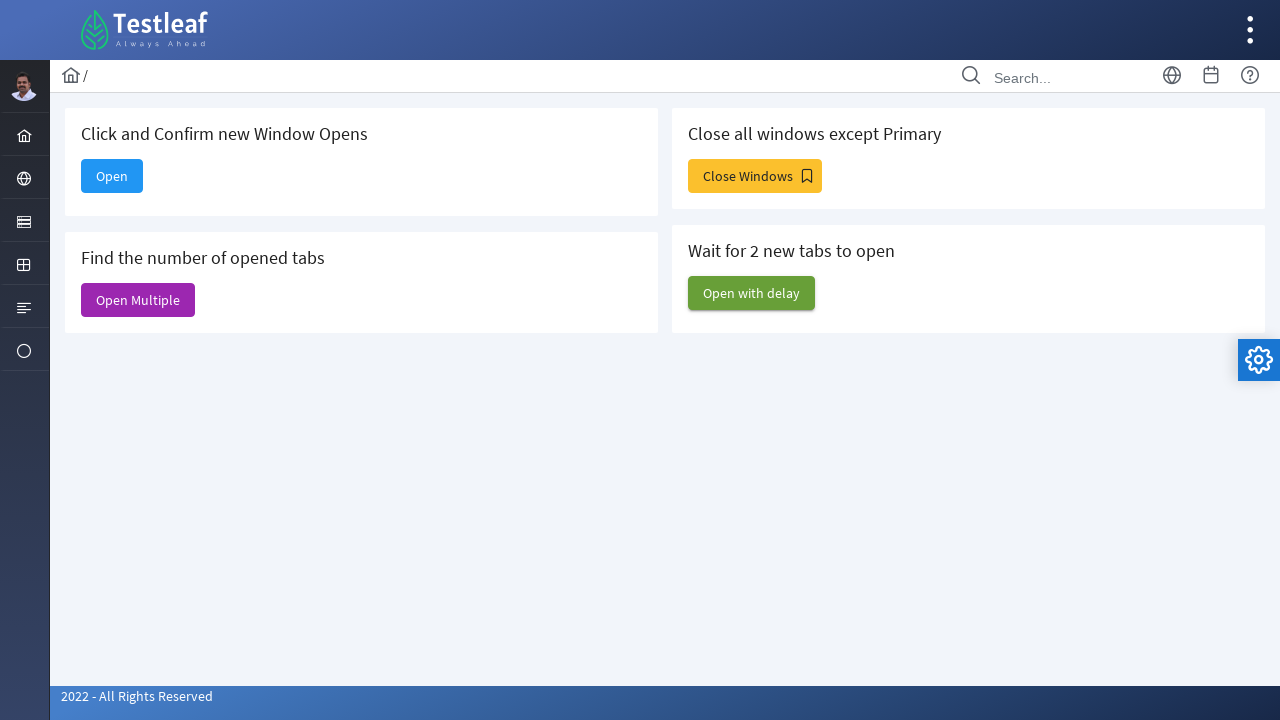

Clicked button to open multiple windows for final test at (755, 176) on button[name='j_idt88:j_idt93']
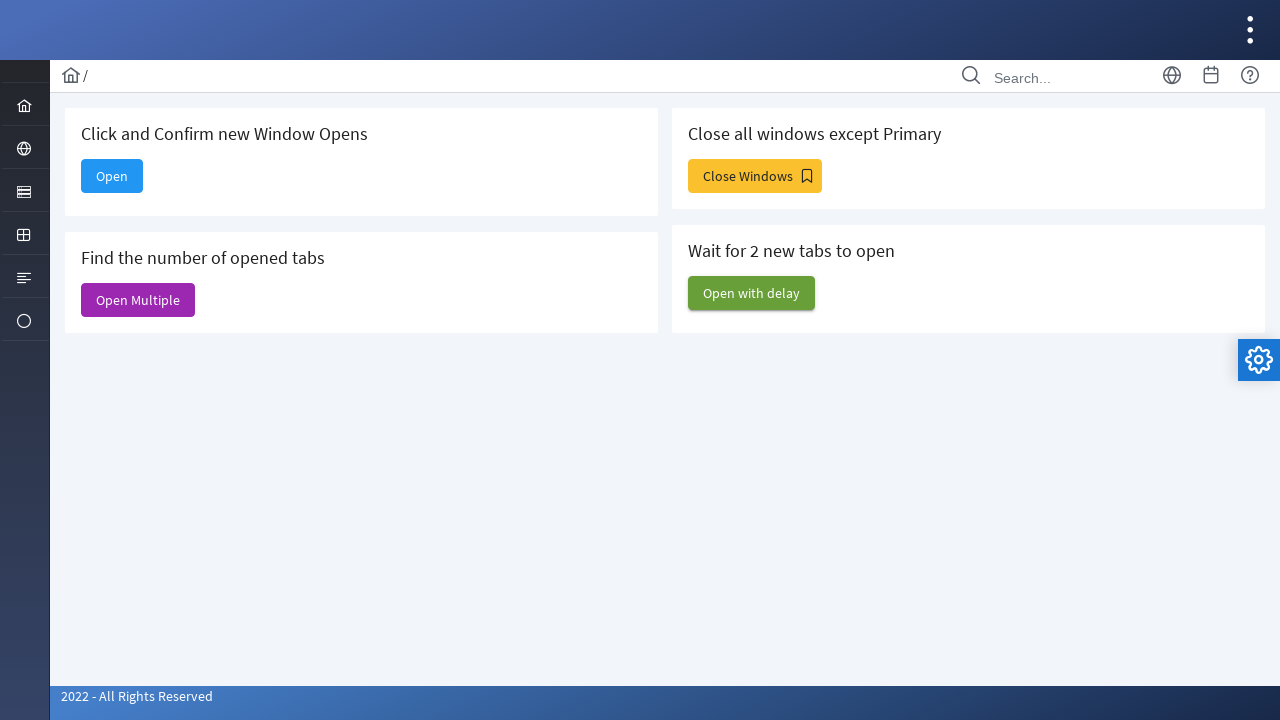

Waited 1 second for windows to open
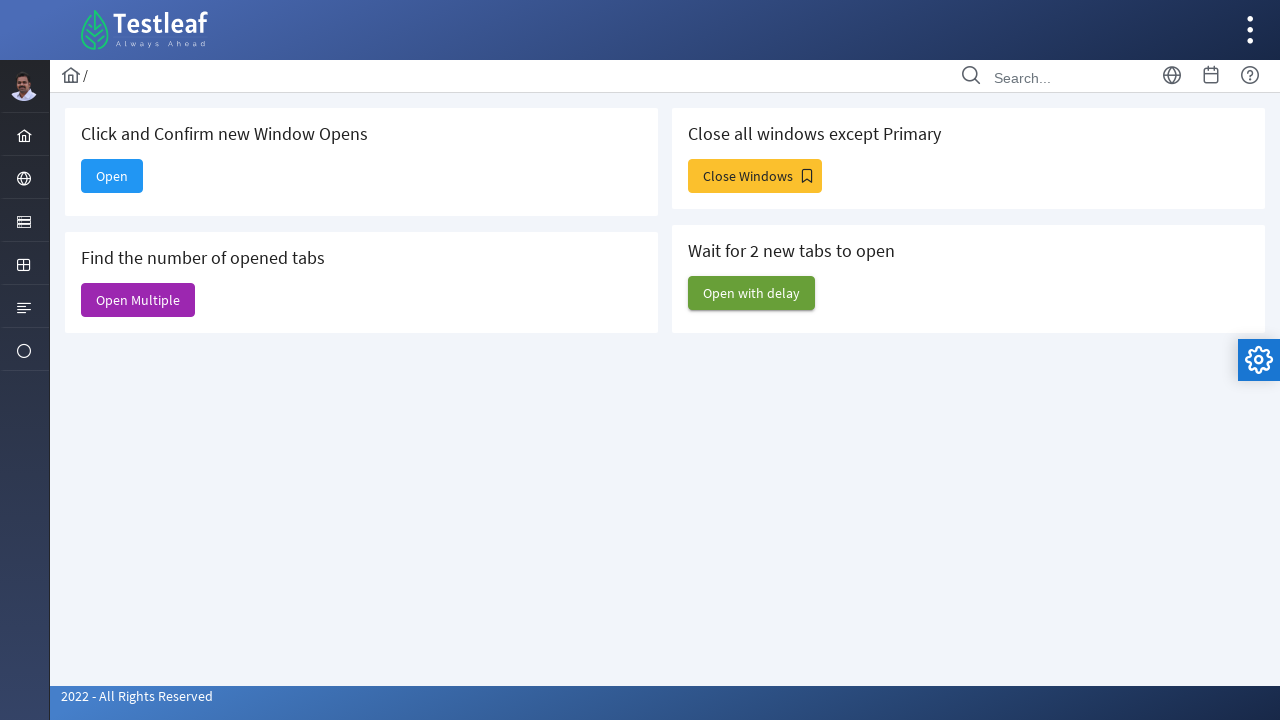

Retrieved all open windows/pages from context
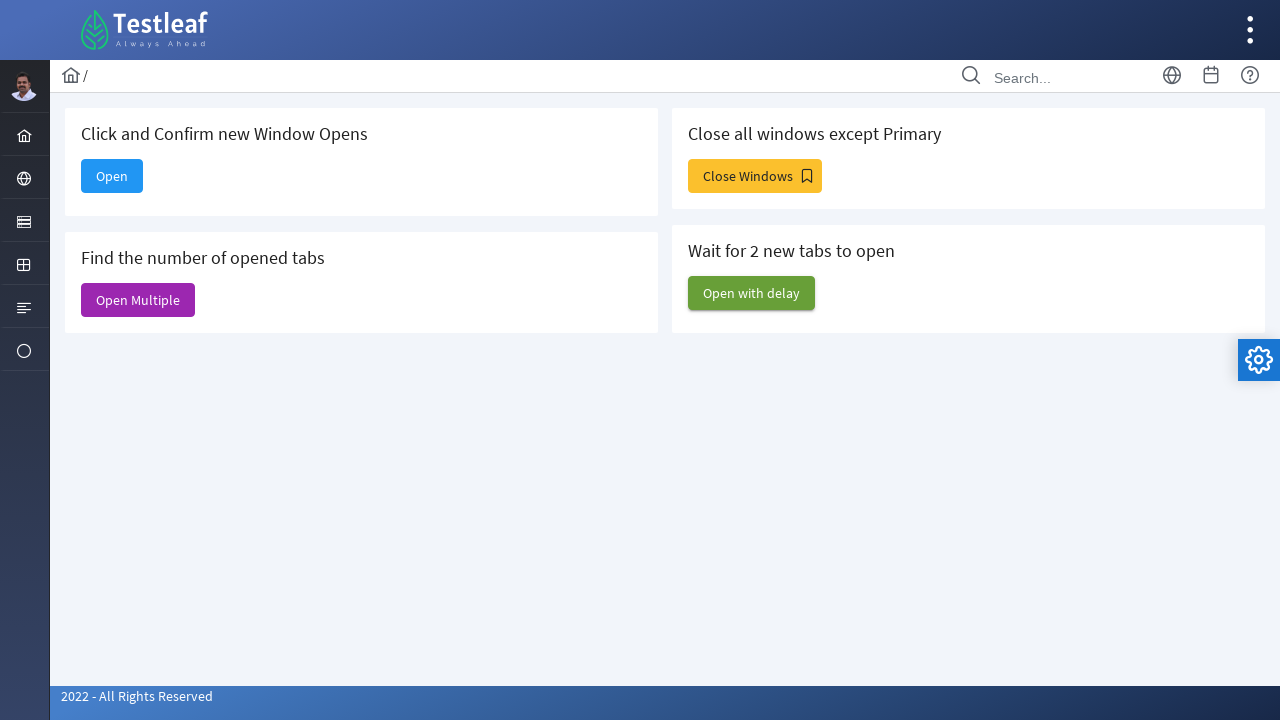

Closed a child window, keeping main window open
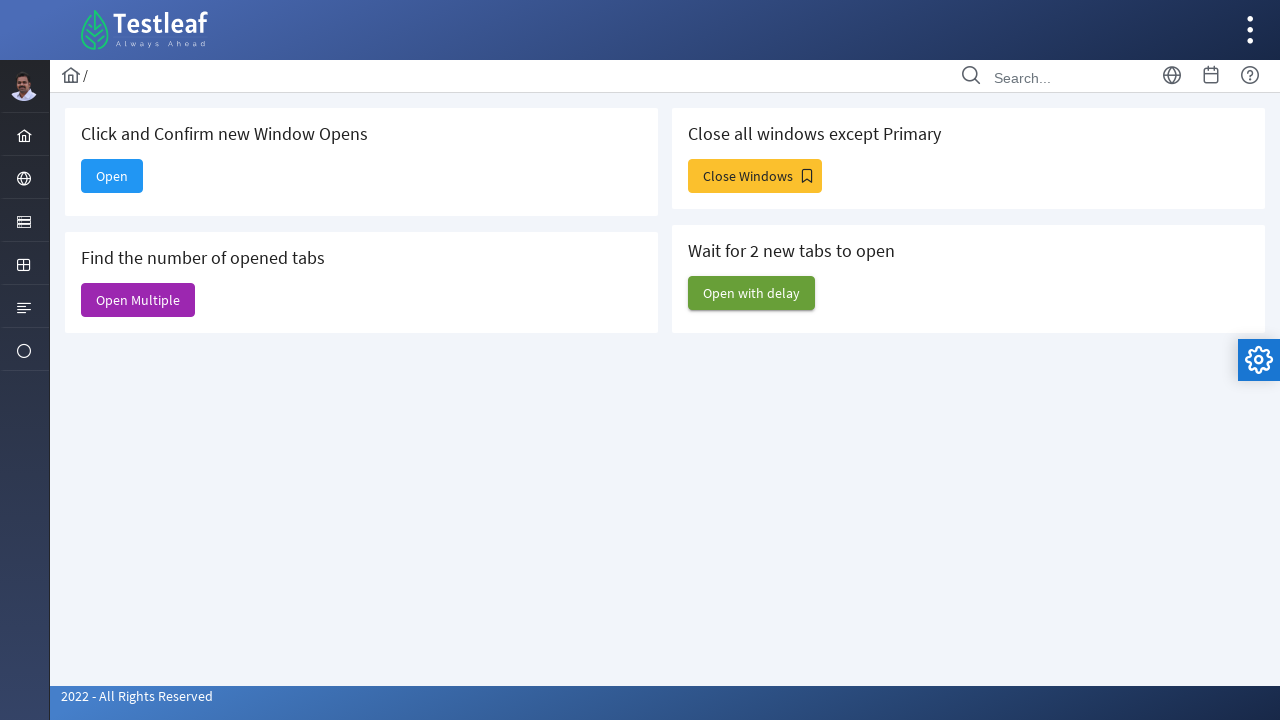

Closed a child window, keeping main window open
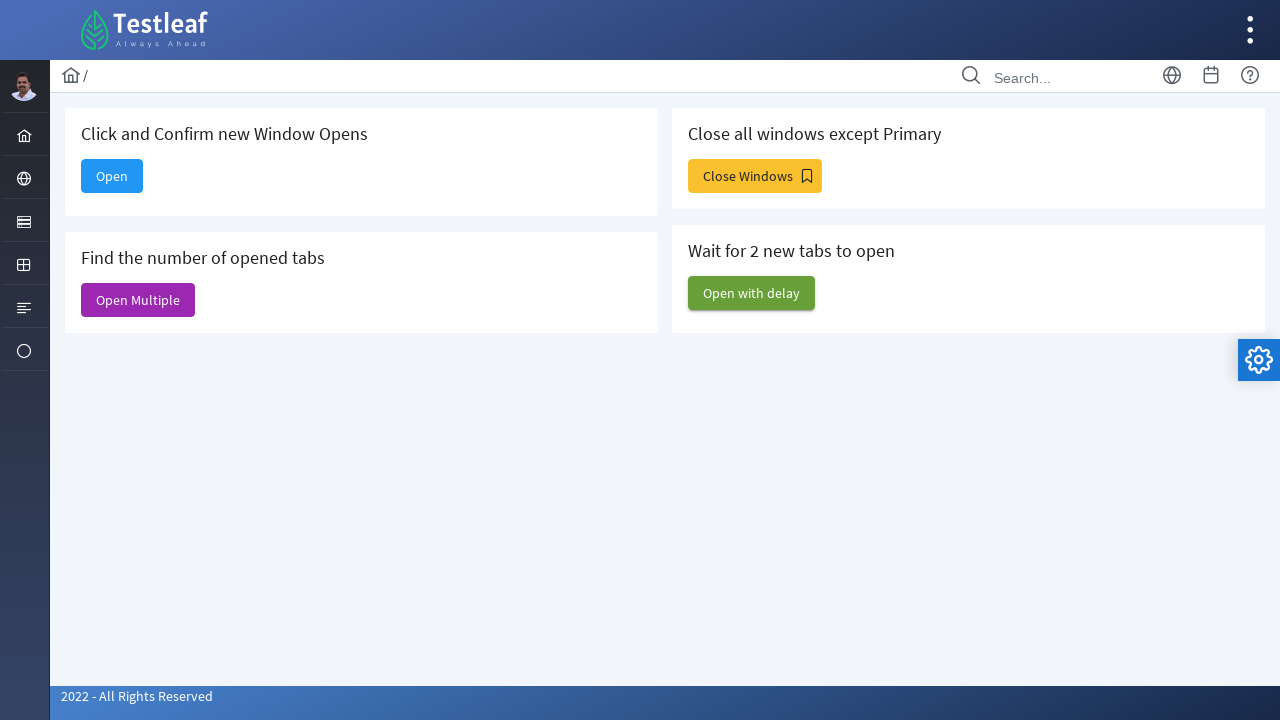

Closed a child window, keeping main window open
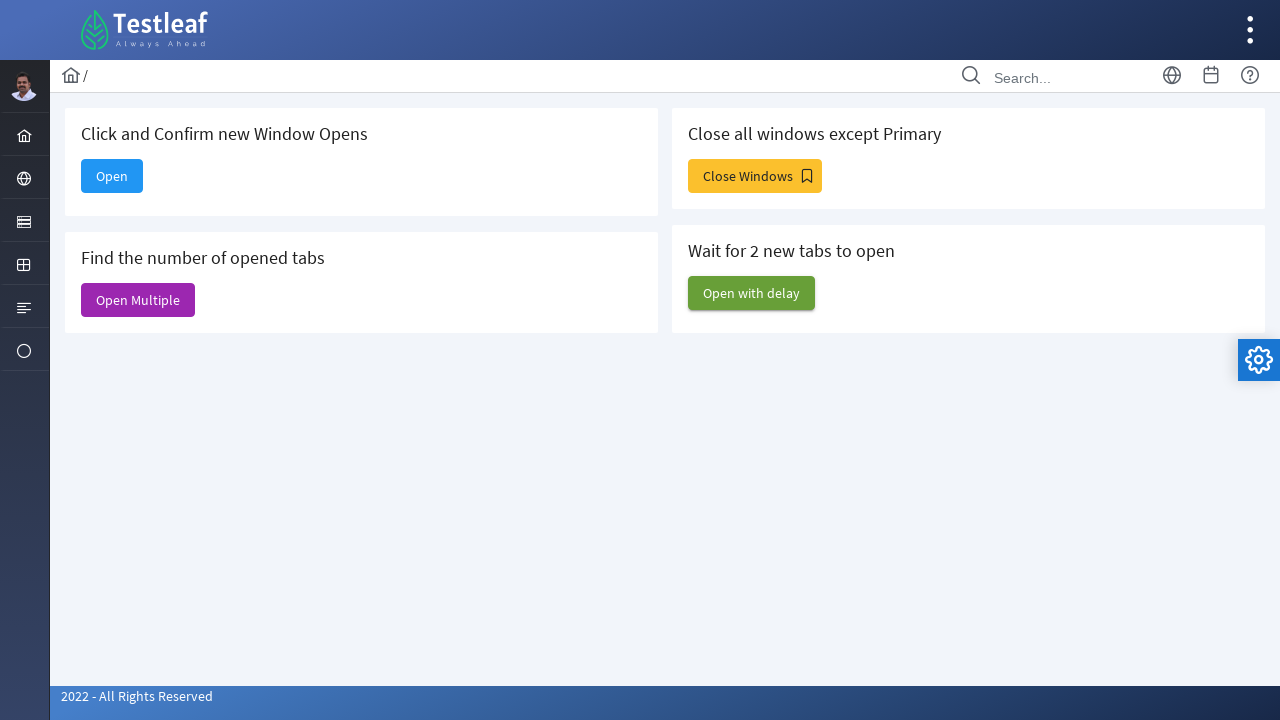

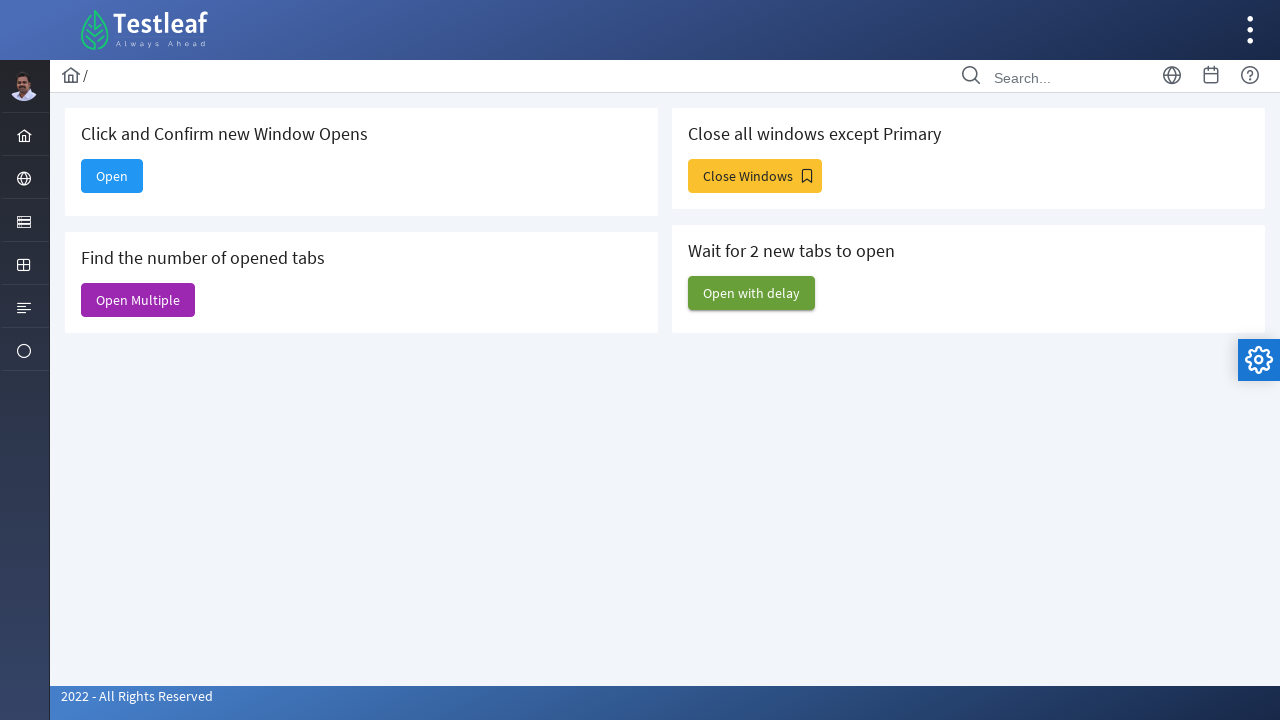